Tests email OTP generation functionality by entering an email address and retrieving the OTP

Starting URL: https://qaserver-int.emudhra.net:18006/OnlyForInternalUse/

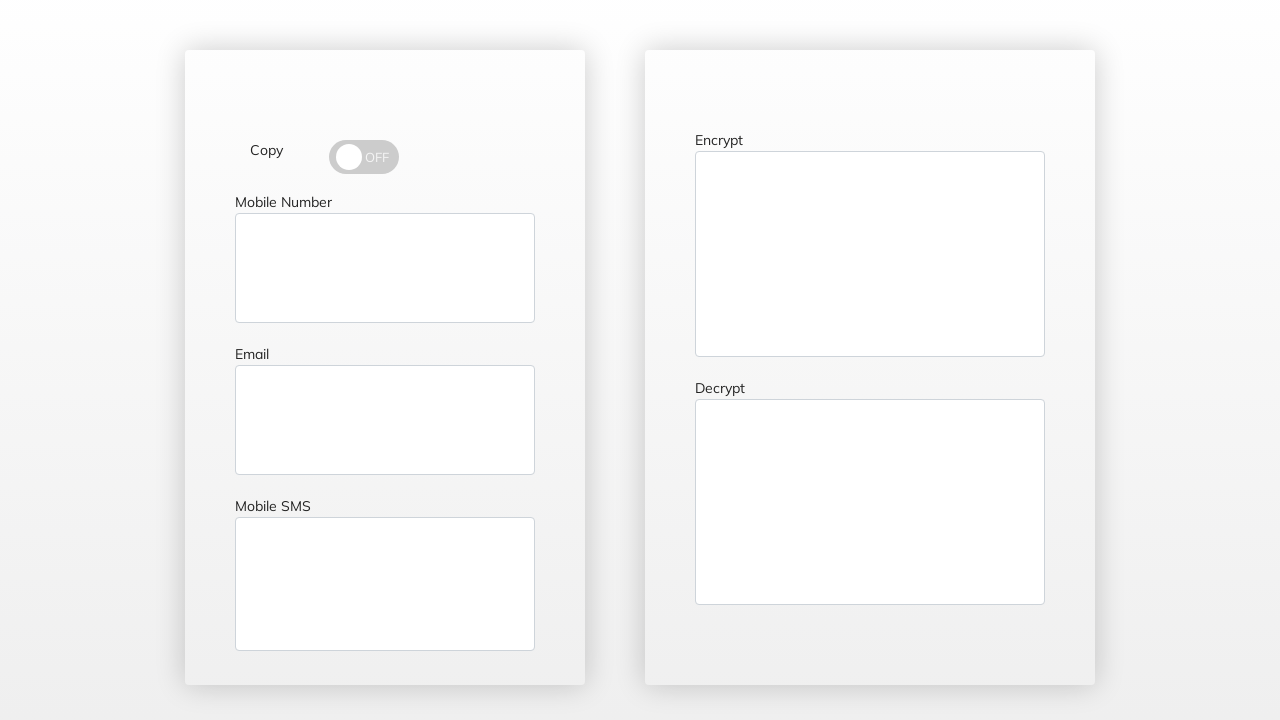

Filled email ID field with 'testuser@example.com' on //input[@name='emailID']
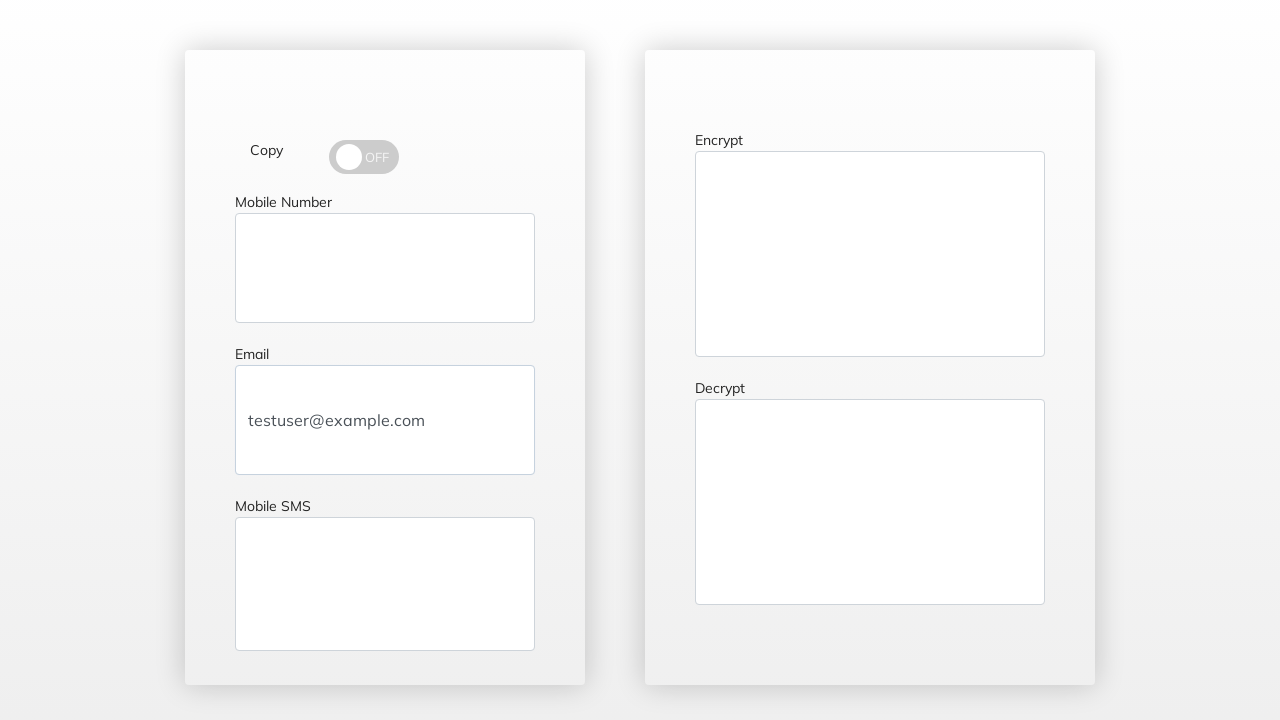

Pressed Enter to submit email address for OTP generation on //input[@name='emailID']
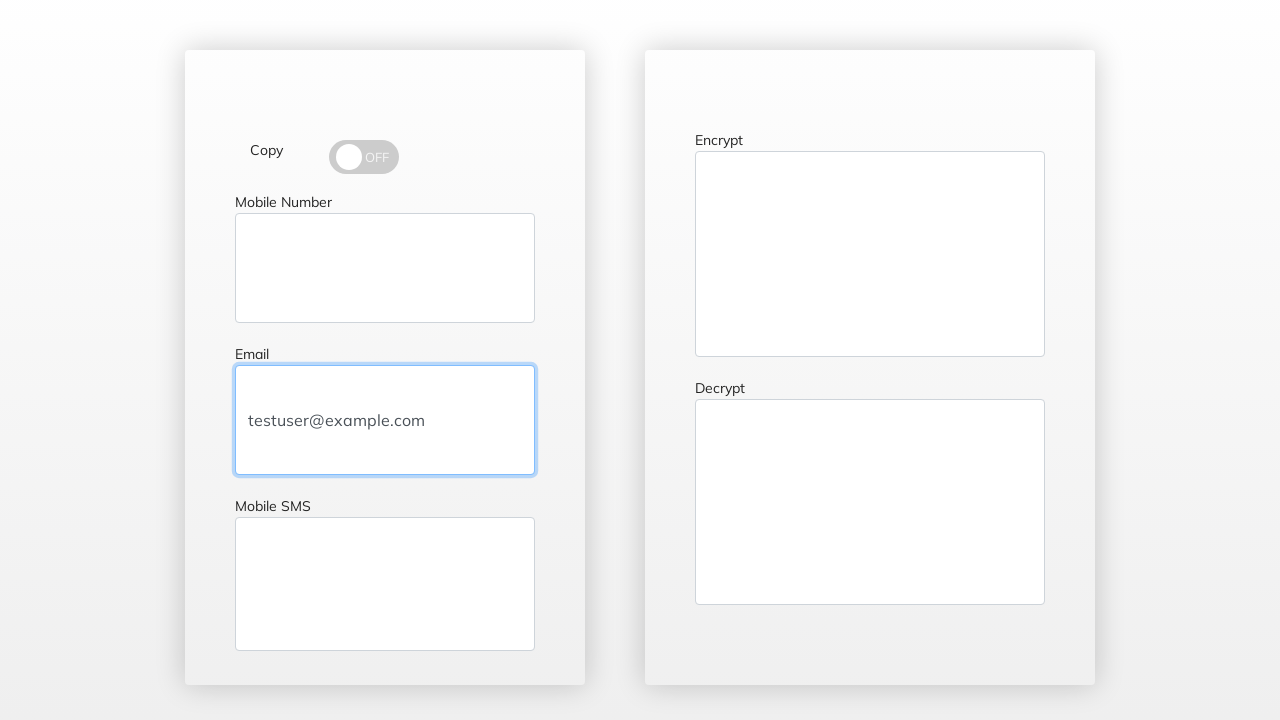

Waited 2 seconds for OTP generation to complete
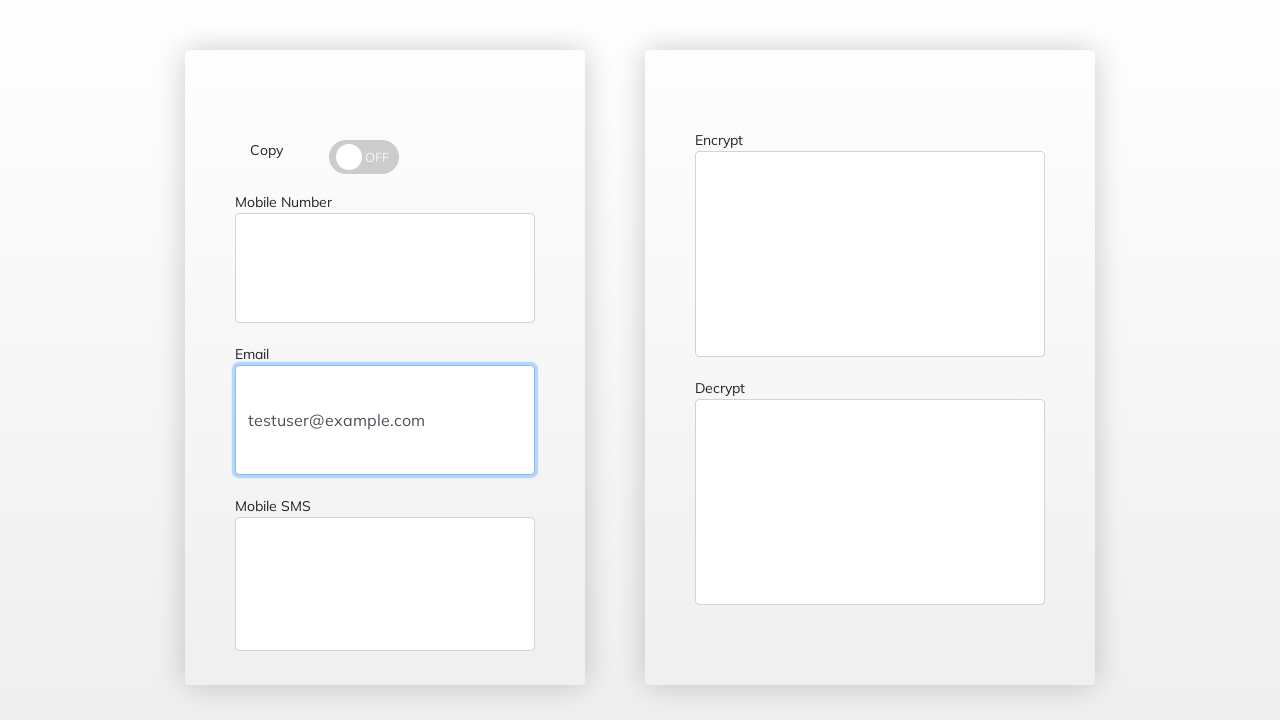

Located OTP input field element
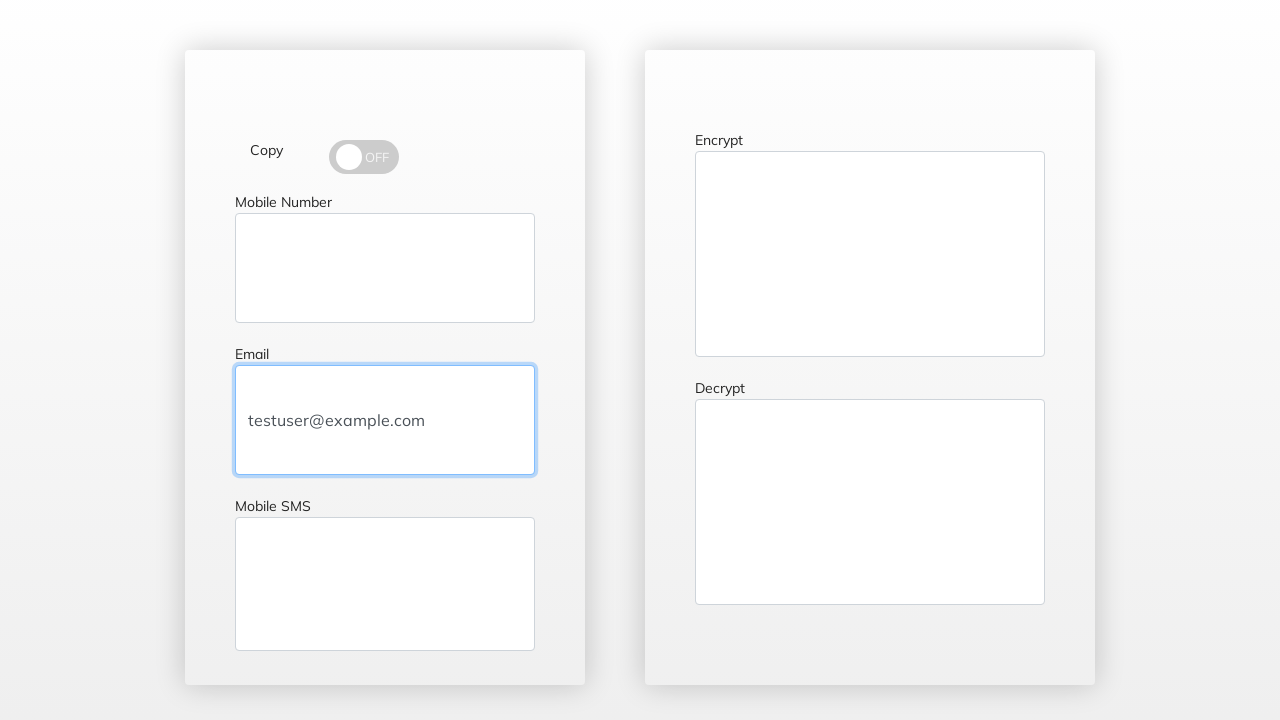

Retrieved OTP value from email ID field: testuser@example.com
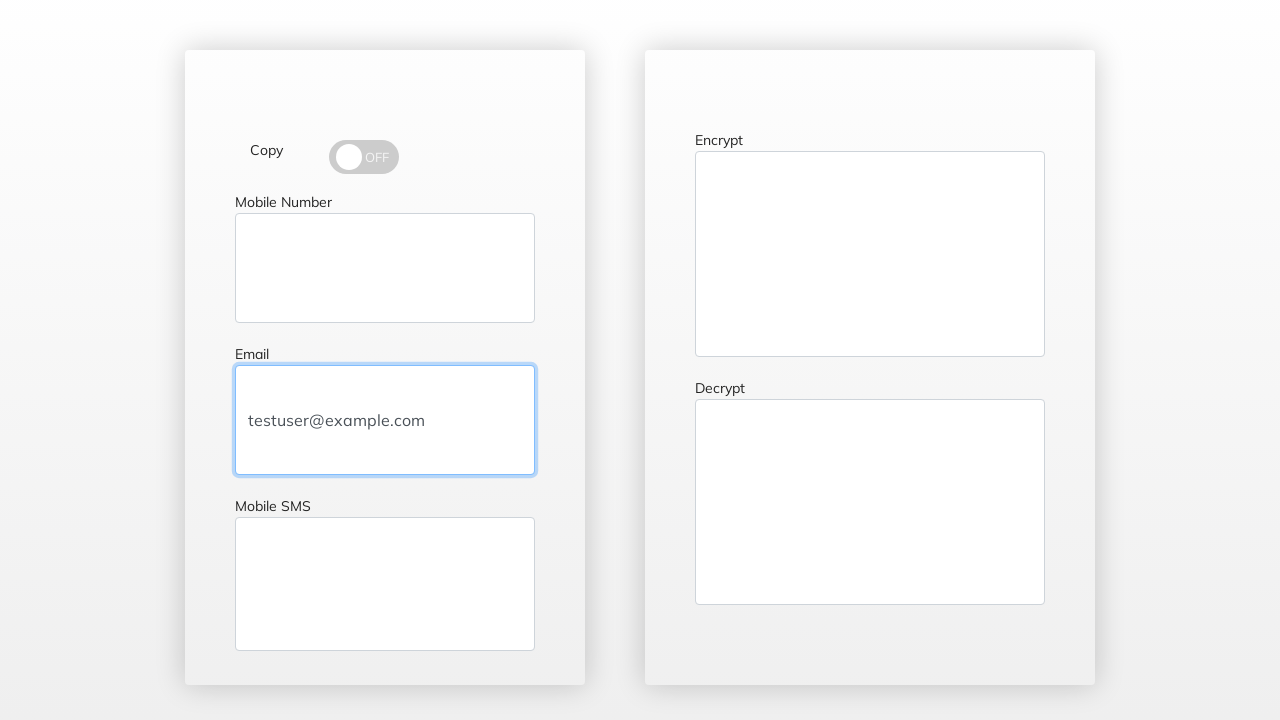

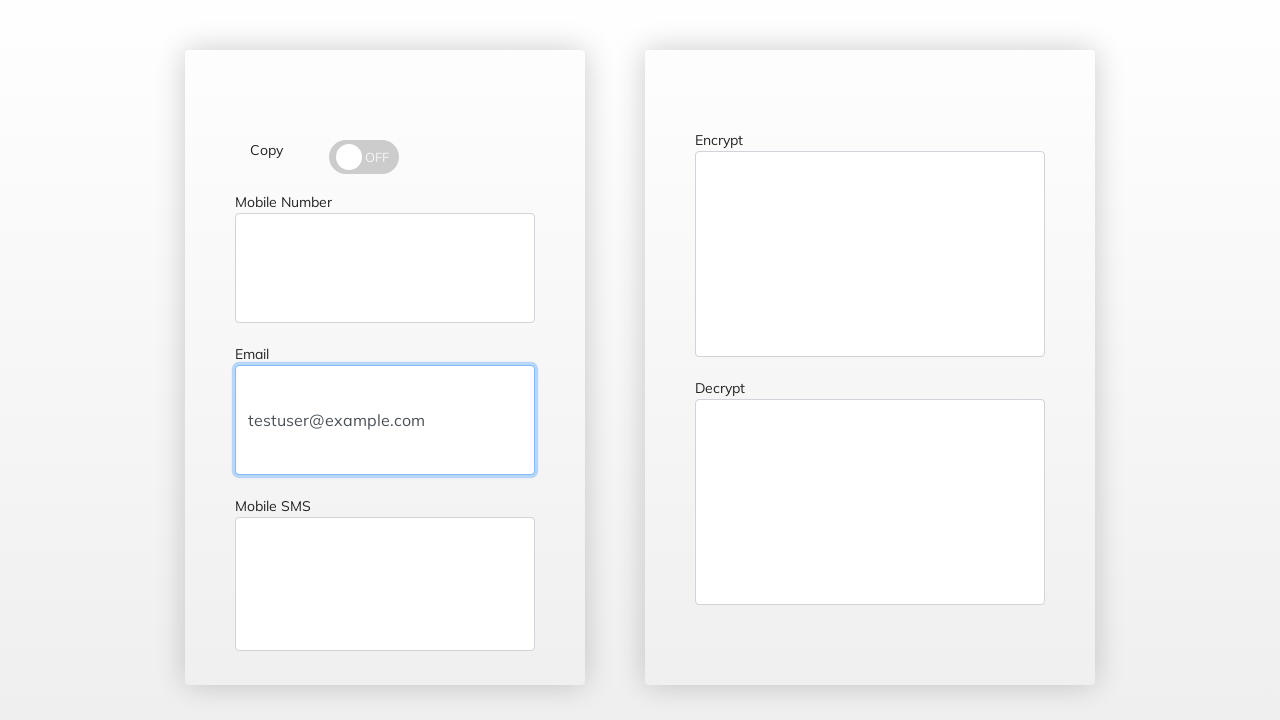